Tests clicking a blue button with dynamic class attributes three times, handling the JavaScript alert that appears after each click. This verifies consistent behavior of class attribute selection.

Starting URL: http://uitestingplayground.com/classattr

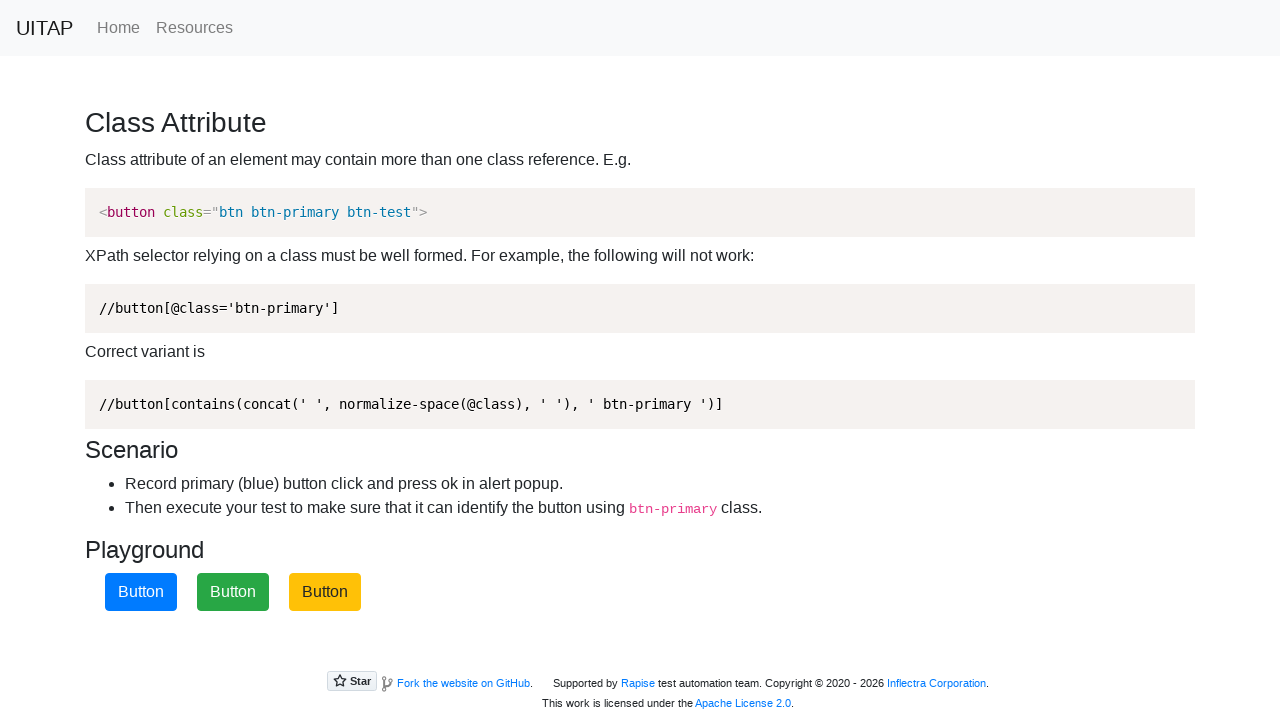

Navigated to class attribute test page
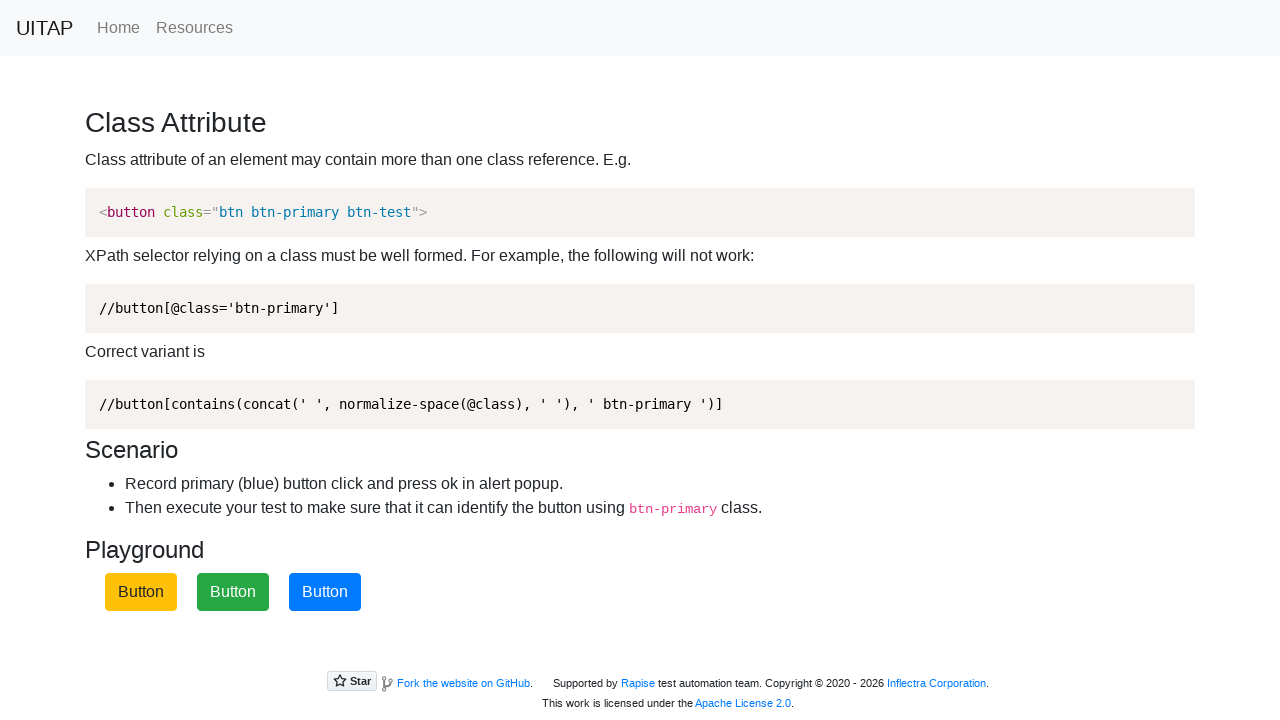

Set up dialog handler to accept JavaScript alerts
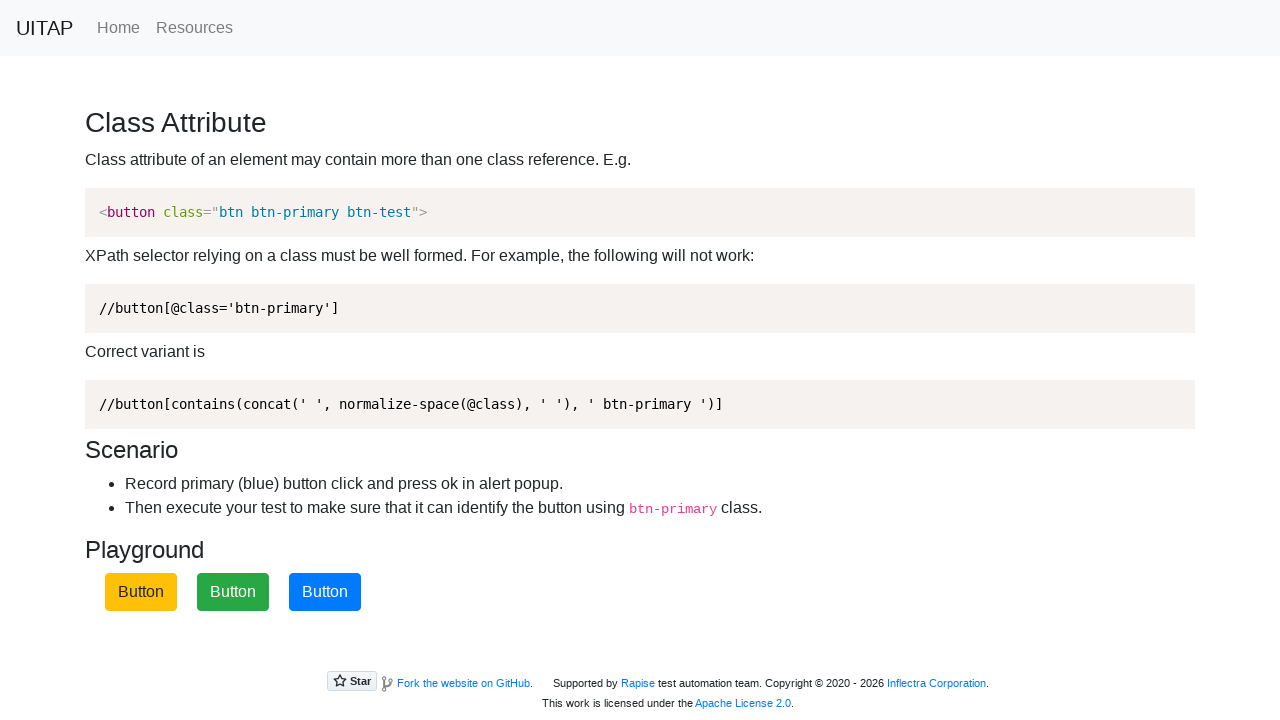

Clicked blue button (attempt 1) with dynamic class attribute selector at (325, 592) on xpath=//button[contains(concat(' ', normalize-space(@class), ' '), ' btn-primary
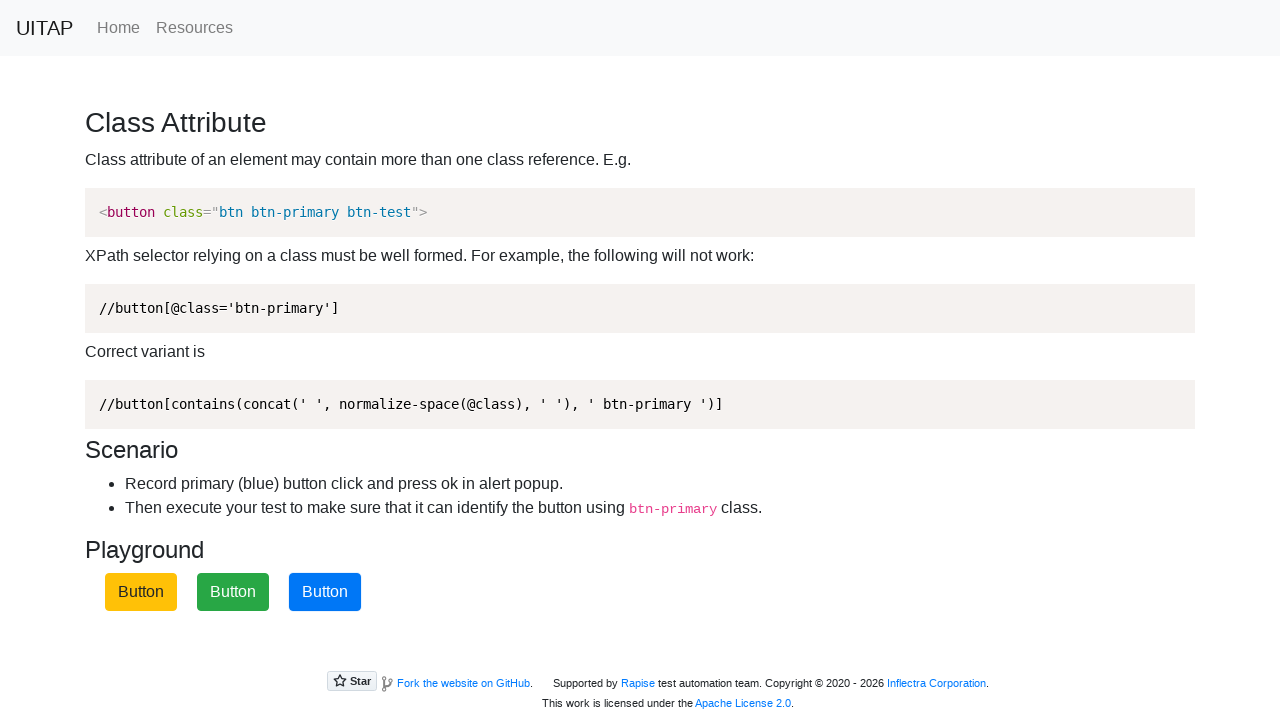

Waited for alert to be handled and page to stabilize after click 1
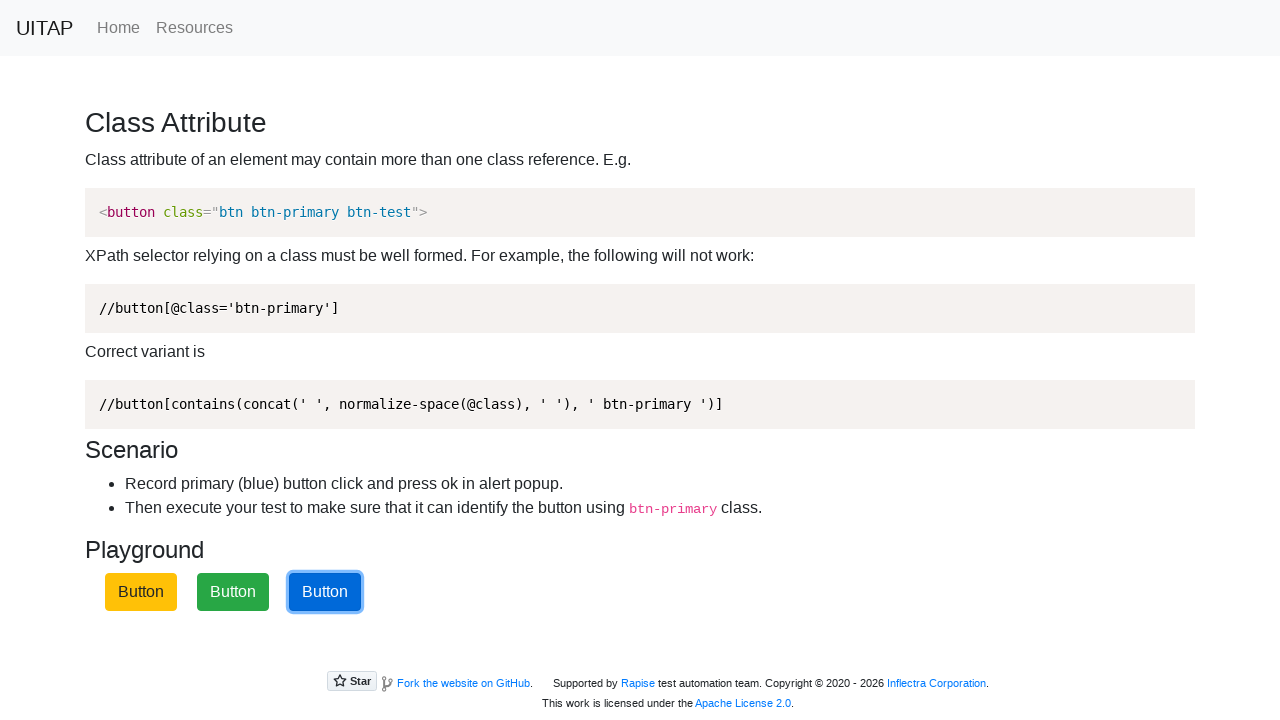

Clicked blue button (attempt 2) with dynamic class attribute selector at (325, 592) on xpath=//button[contains(concat(' ', normalize-space(@class), ' '), ' btn-primary
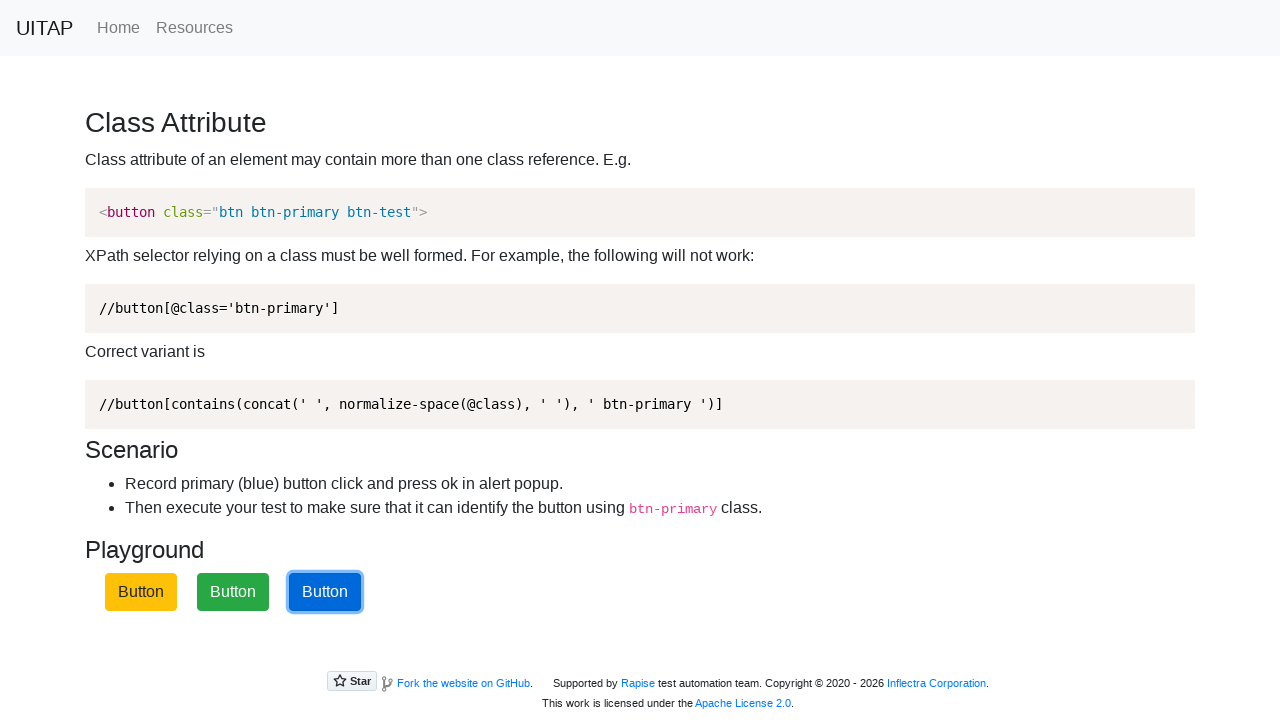

Waited for alert to be handled and page to stabilize after click 2
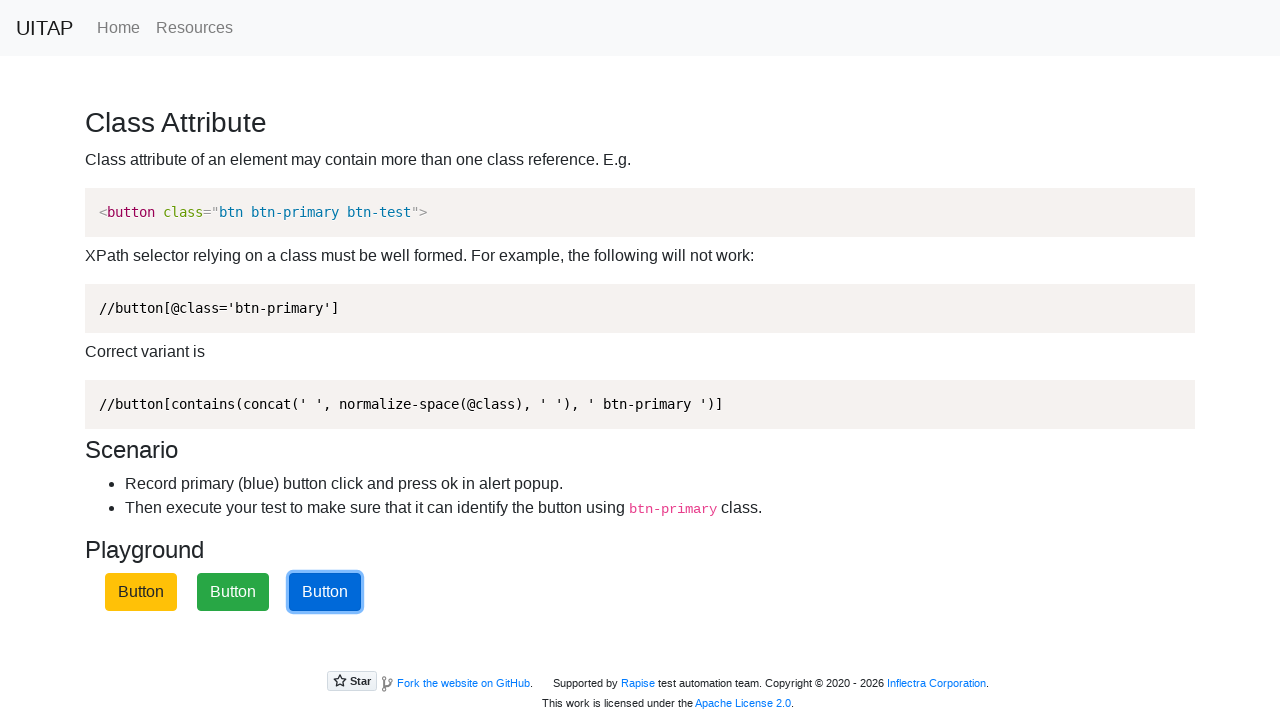

Clicked blue button (attempt 3) with dynamic class attribute selector at (325, 592) on xpath=//button[contains(concat(' ', normalize-space(@class), ' '), ' btn-primary
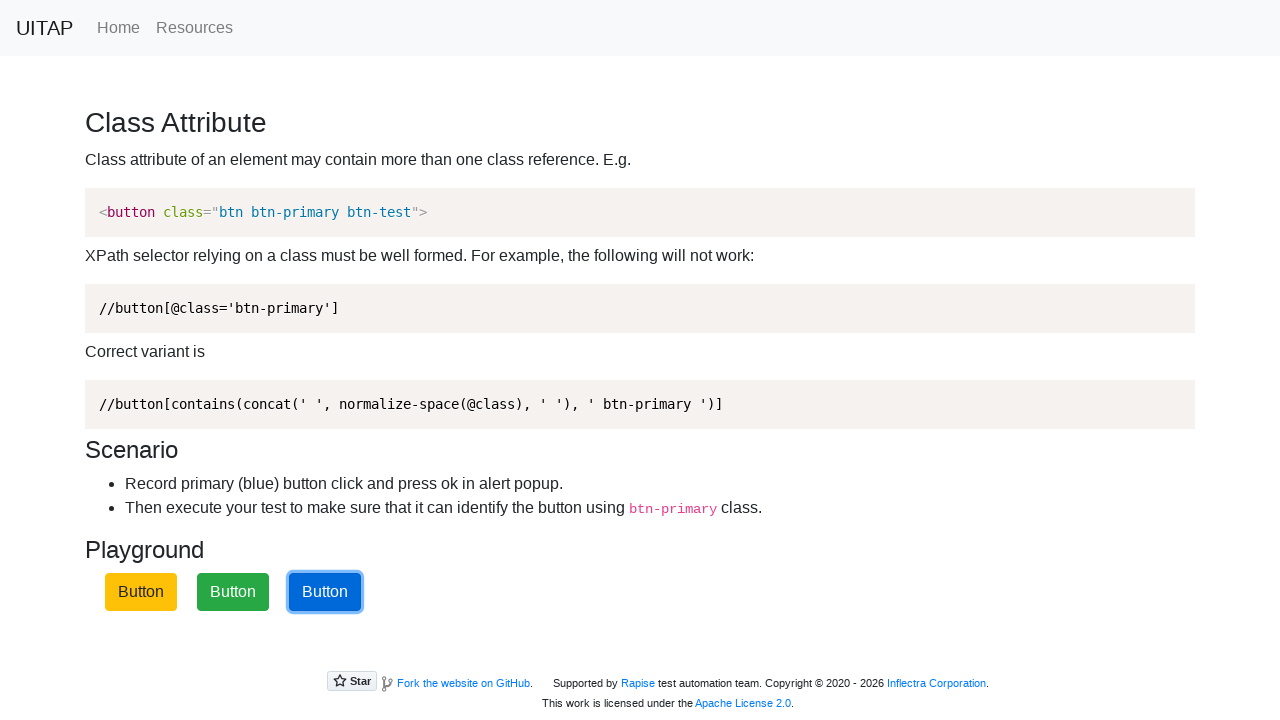

Waited for alert to be handled and page to stabilize after click 3
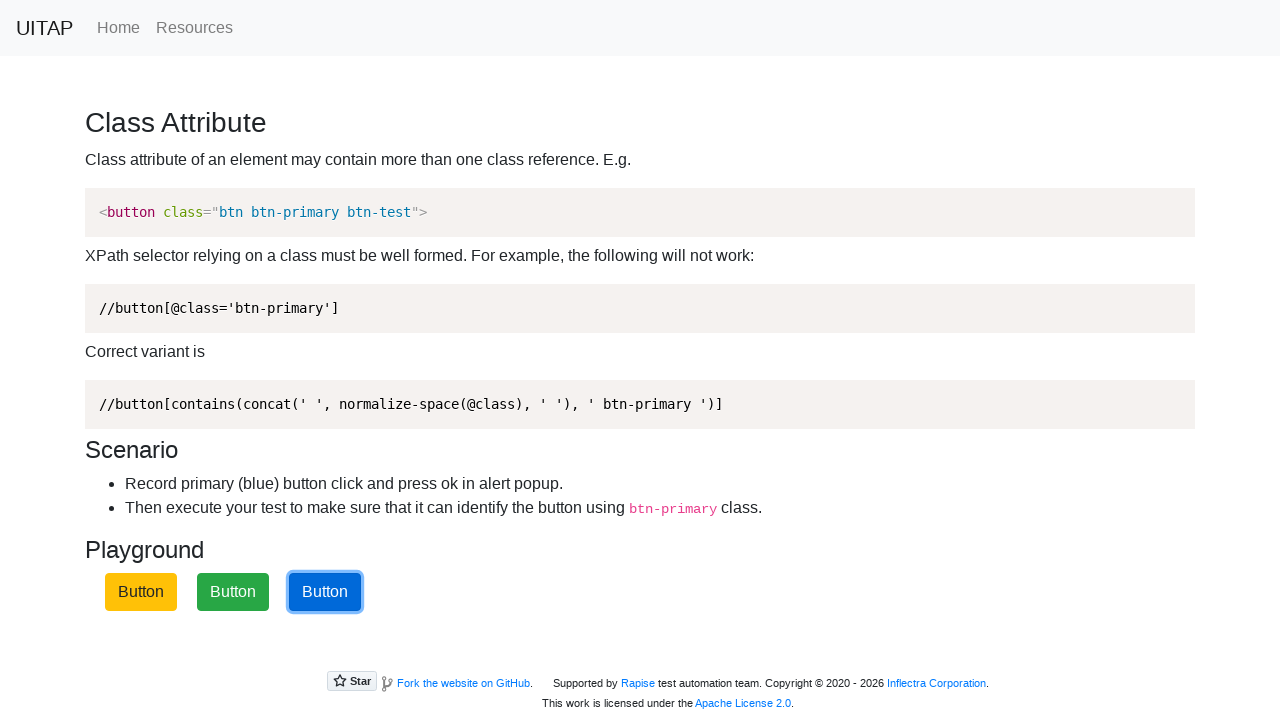

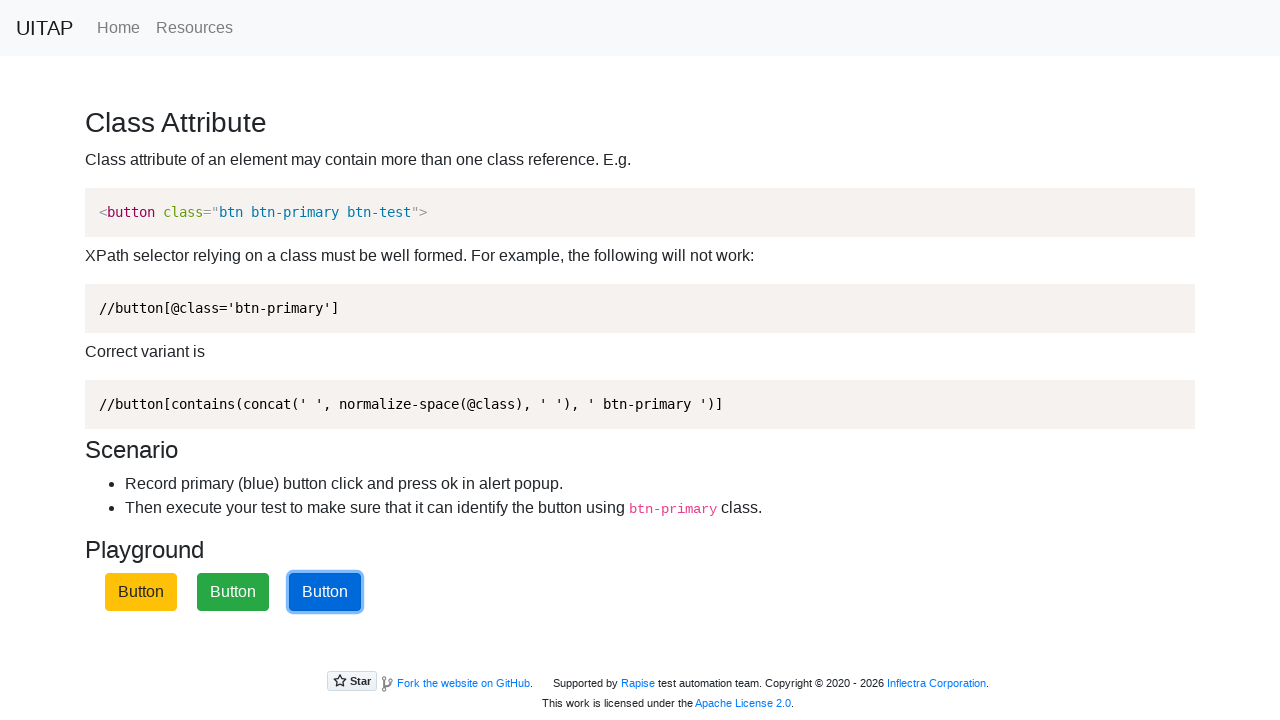